Tests a slow calculator by navigating to it, performing a simple addition (1+1), and verifying the result equals 2

Starting URL: https://bonigarcia.dev/selenium-webdriver-java/

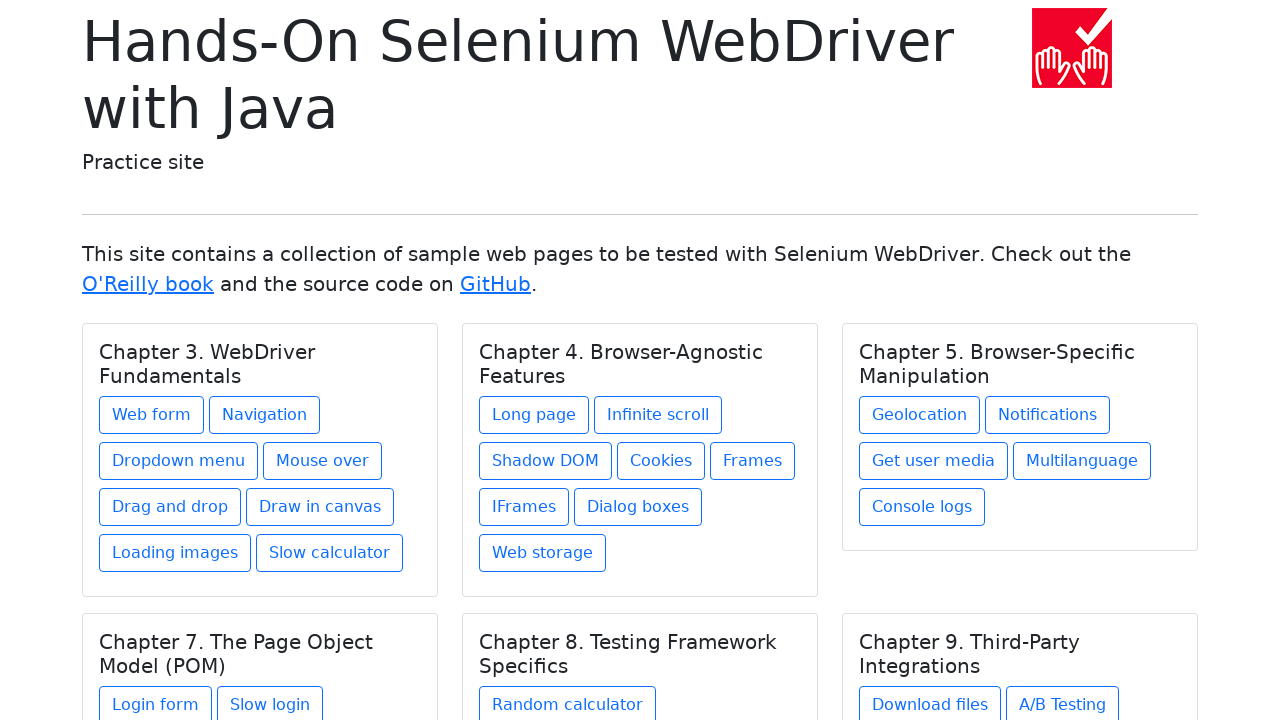

Navigated to starting URL
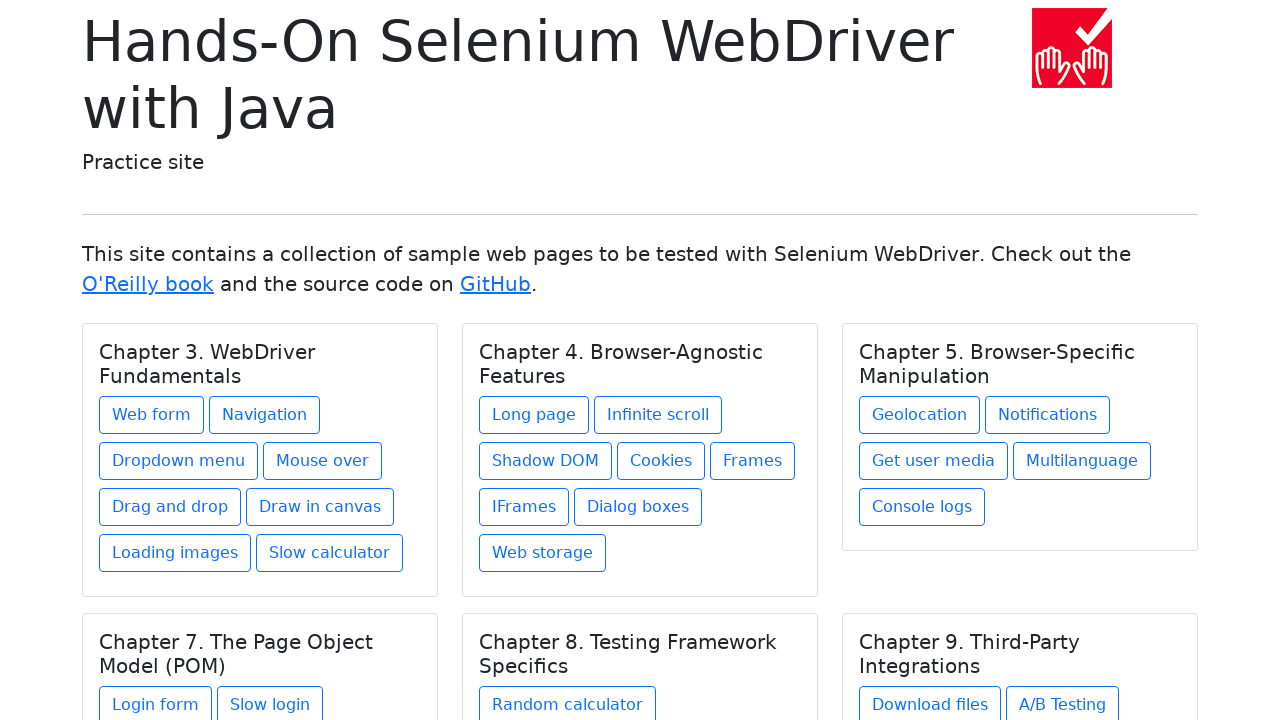

Clicked on Slow calculator link at (330, 553) on xpath=//a[text()='Slow calculator']
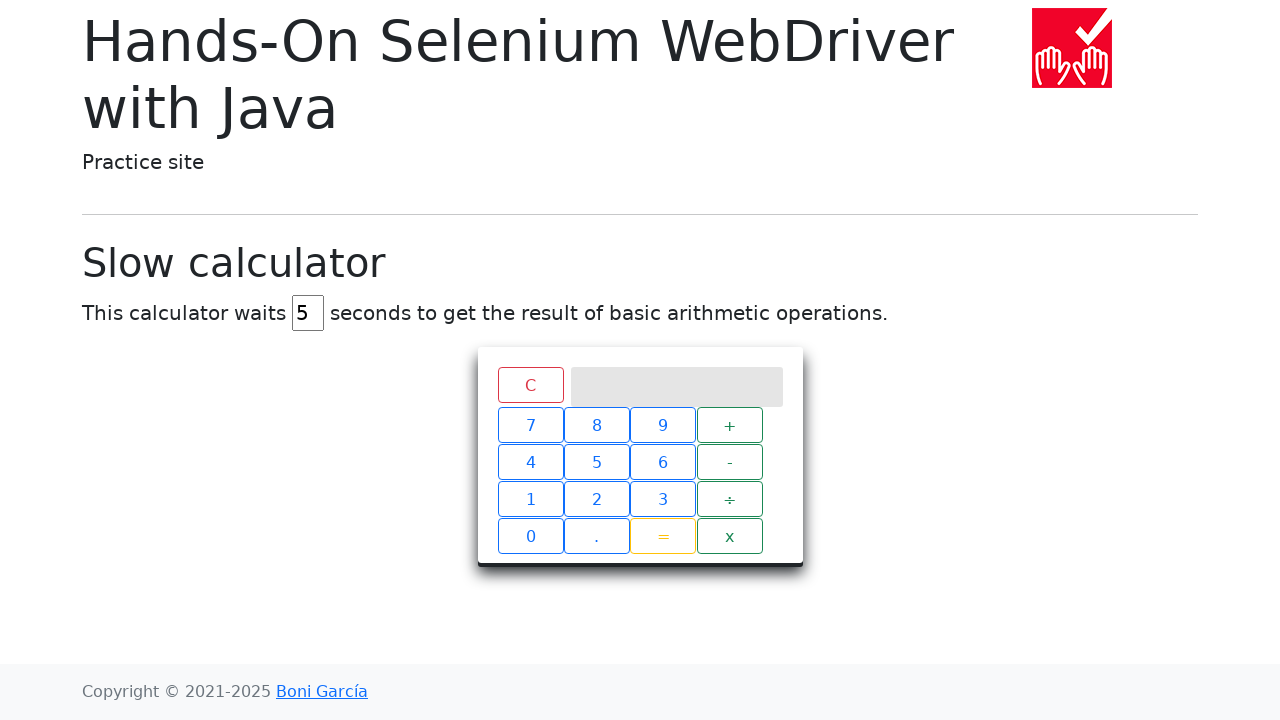

Clicked on number 1 at (530, 526) on xpath=//div[@class='keys']/span[text()='1']
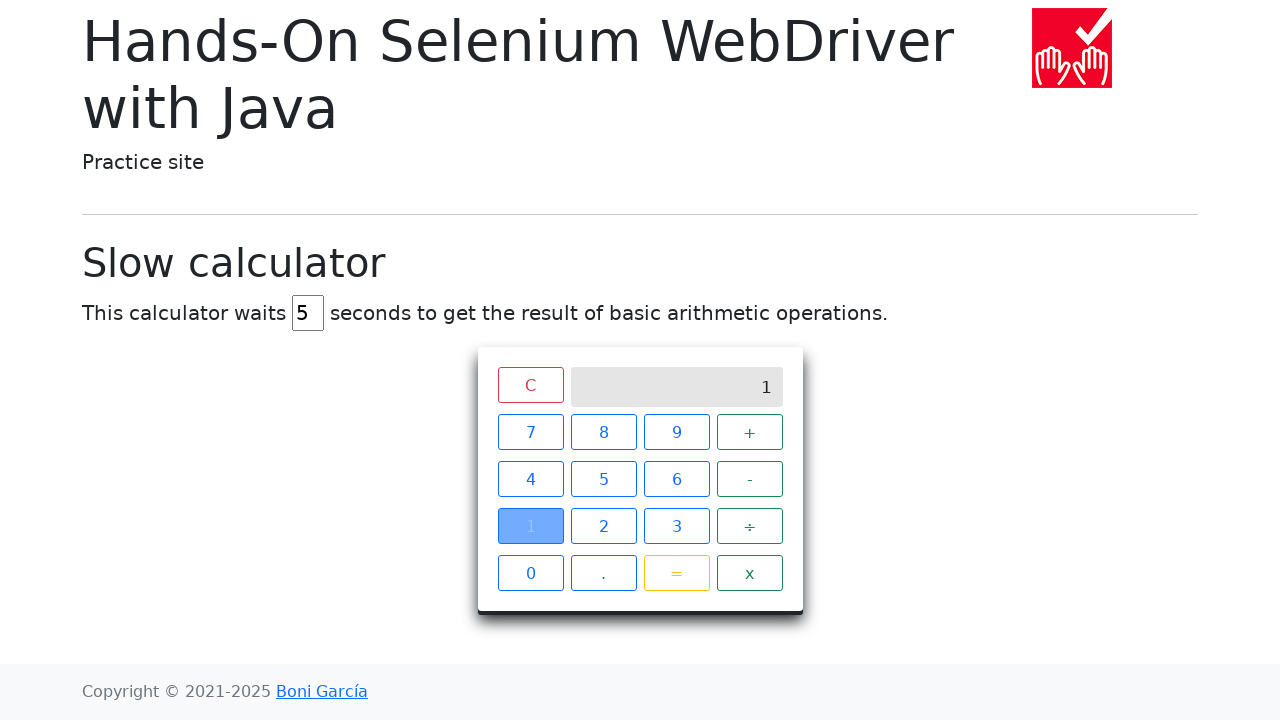

Clicked on plus button at (750, 432) on xpath=//div[@class='keys']/span[text()='+']
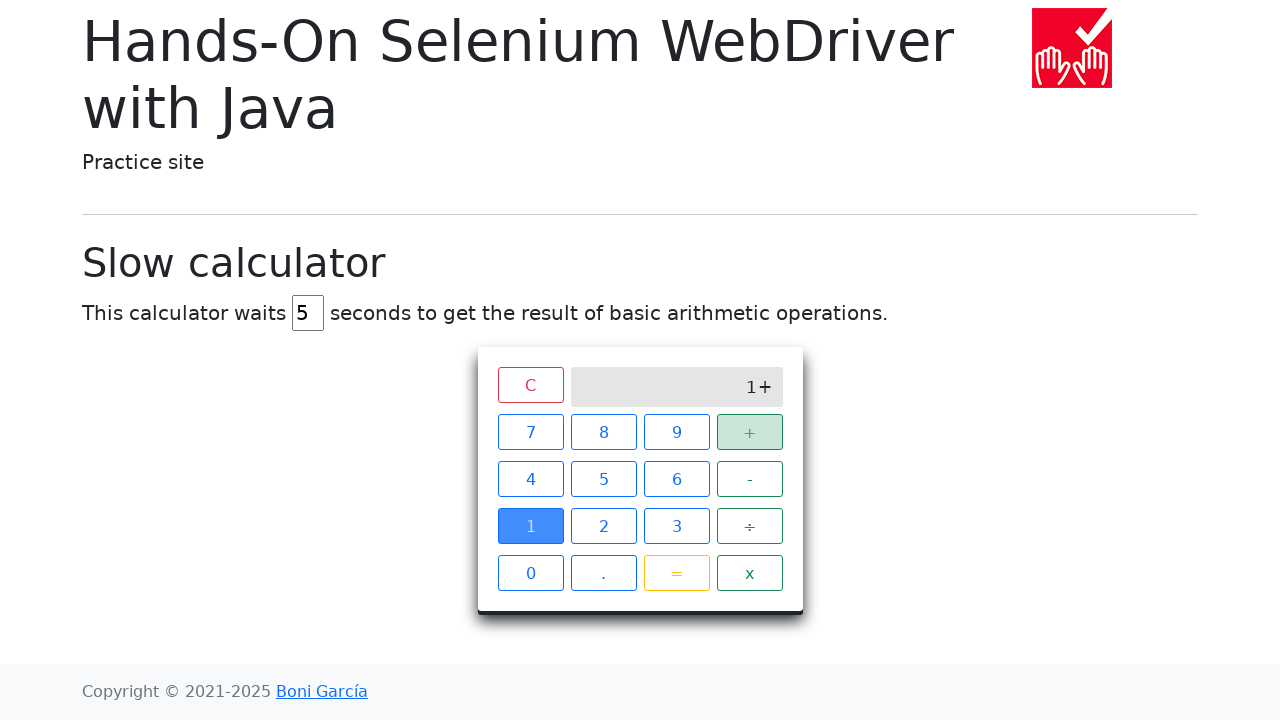

Clicked on number 1 again at (530, 526) on xpath=//div[@class='keys']/span[text()='1']
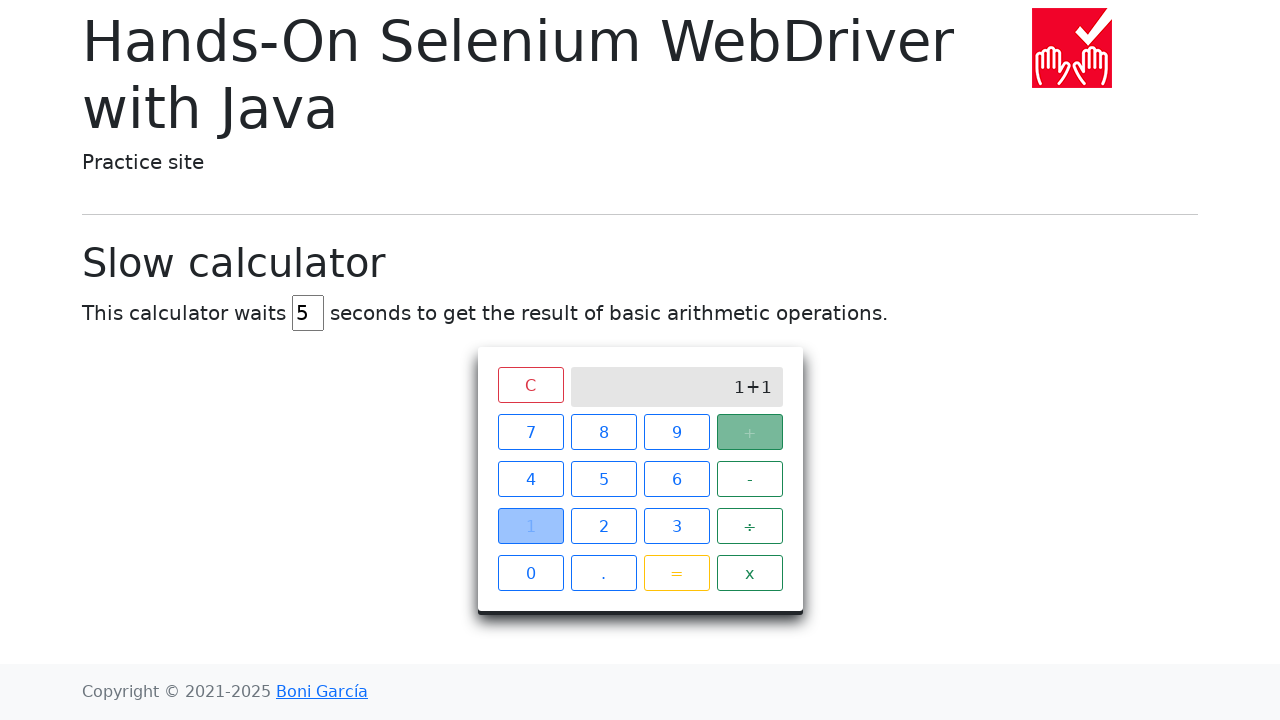

Clicked on equals button at (676, 573) on xpath=//div[@class='keys']/span[text()='=']
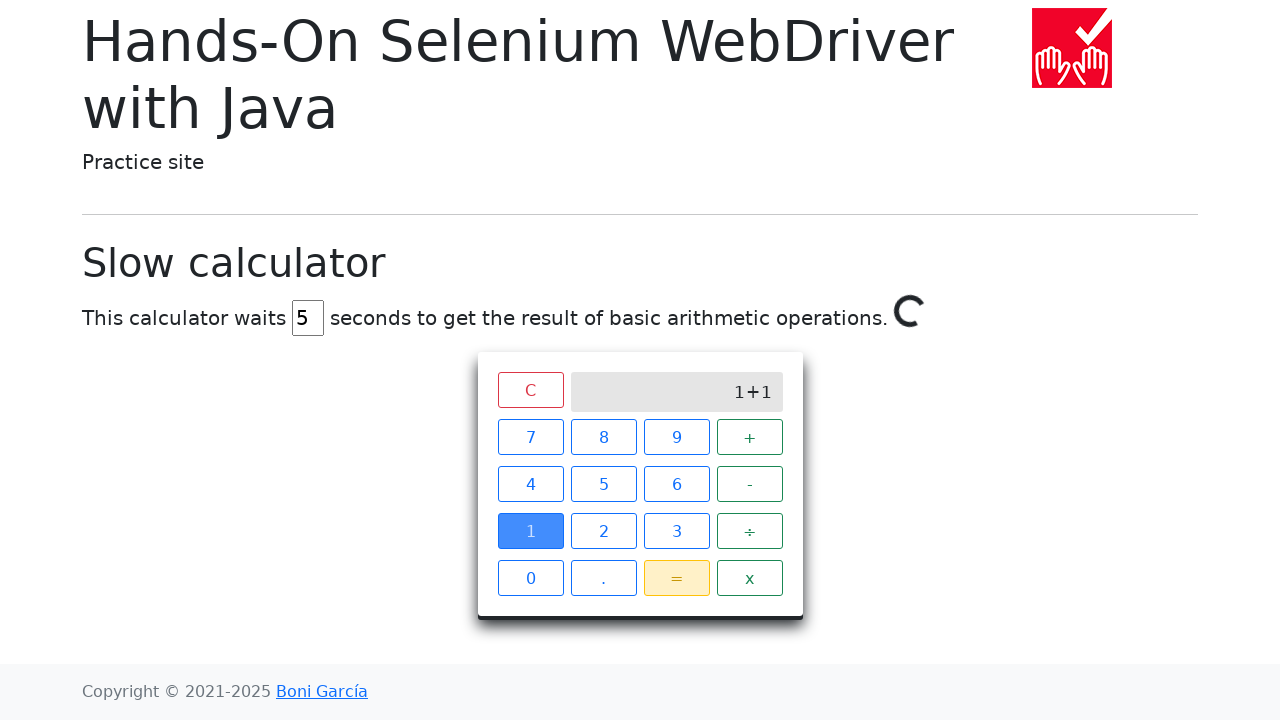

Calculator result displayed as '2'
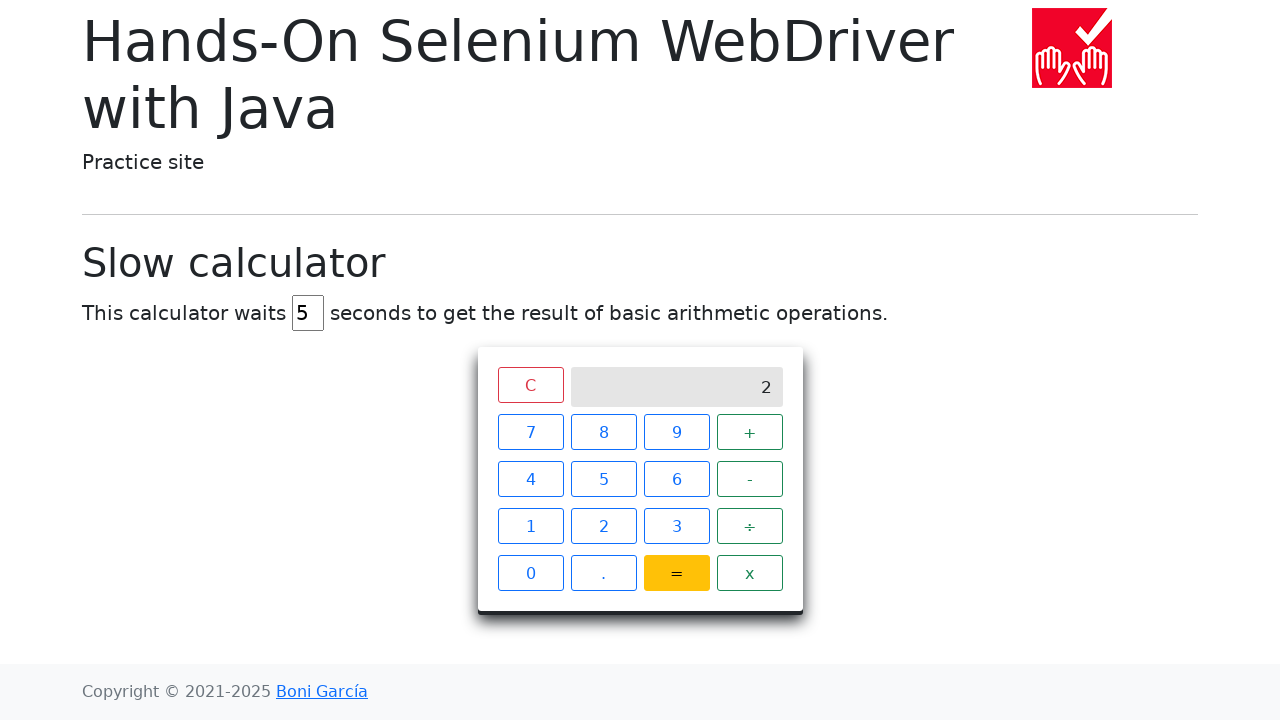

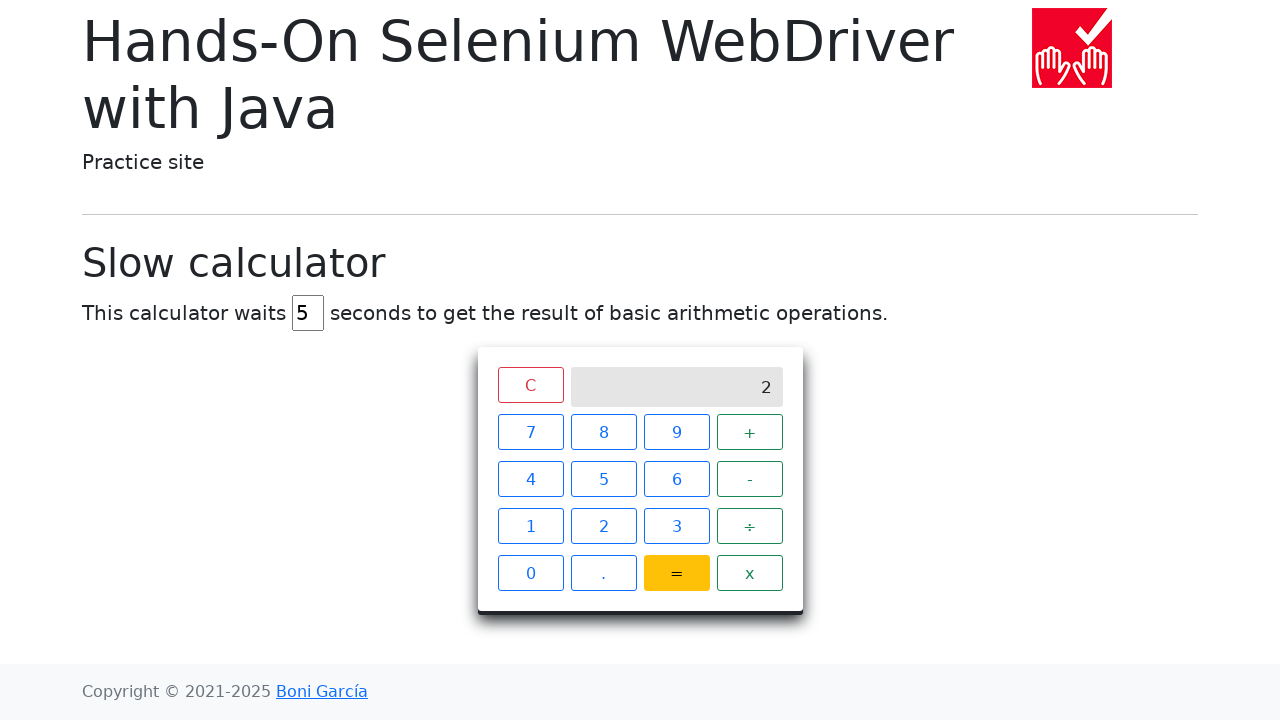